Tests dynamic controls functionality by navigating to the Dynamic Controls page, clicking the enable button to enable a text input, then entering text into the enabled input field.

Starting URL: https://the-internet.herokuapp.com/

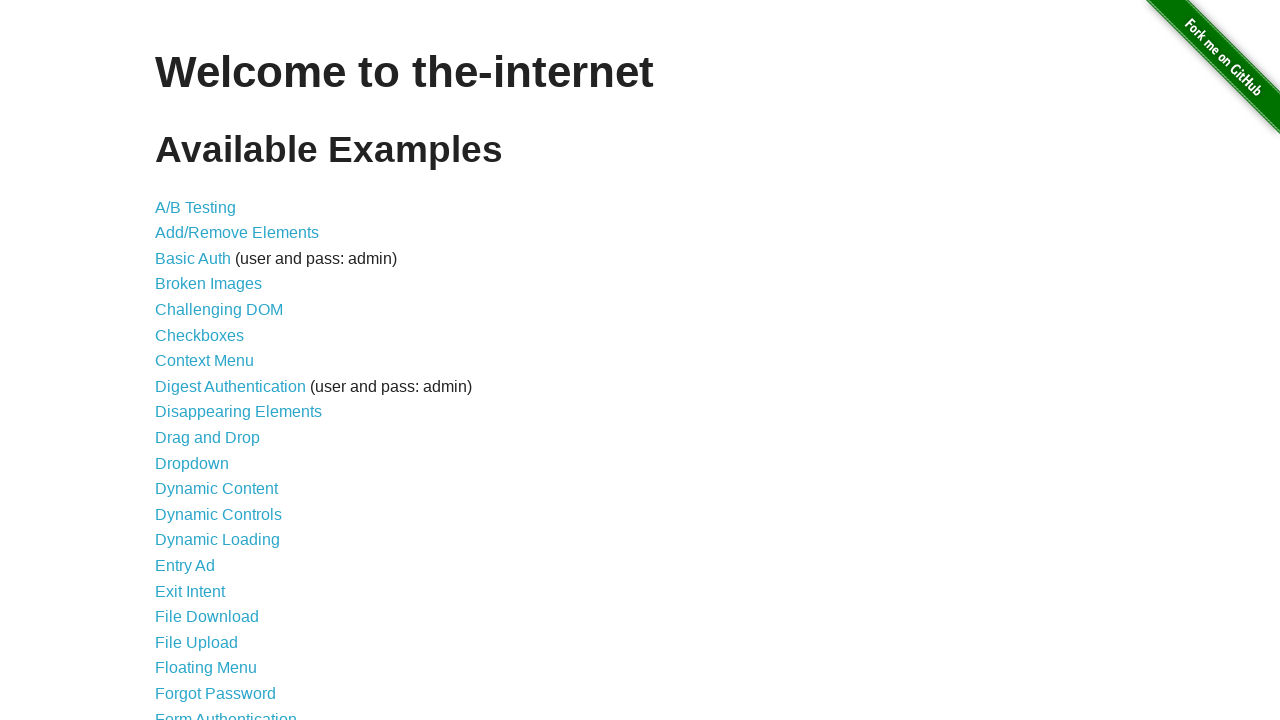

Clicked on Dynamic Controls link at (218, 514) on xpath=//a[text()='Dynamic Controls']
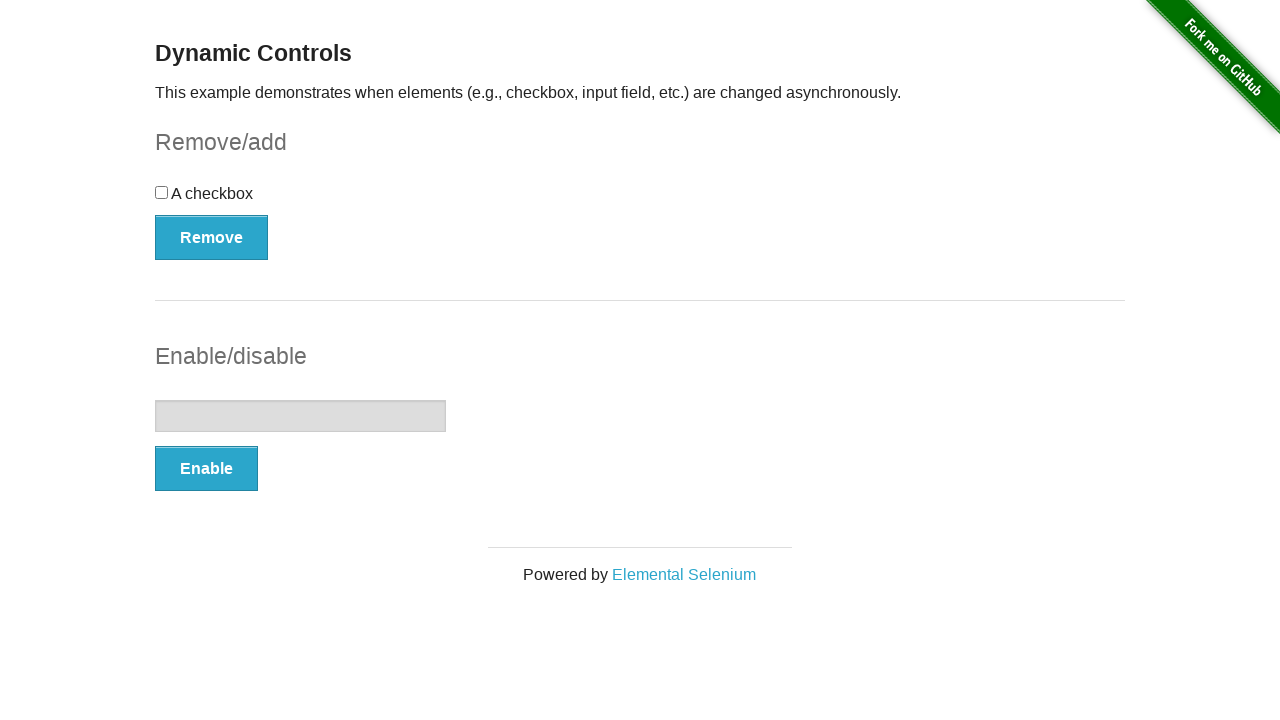

Clicked enable button at (206, 469) on #input-example button
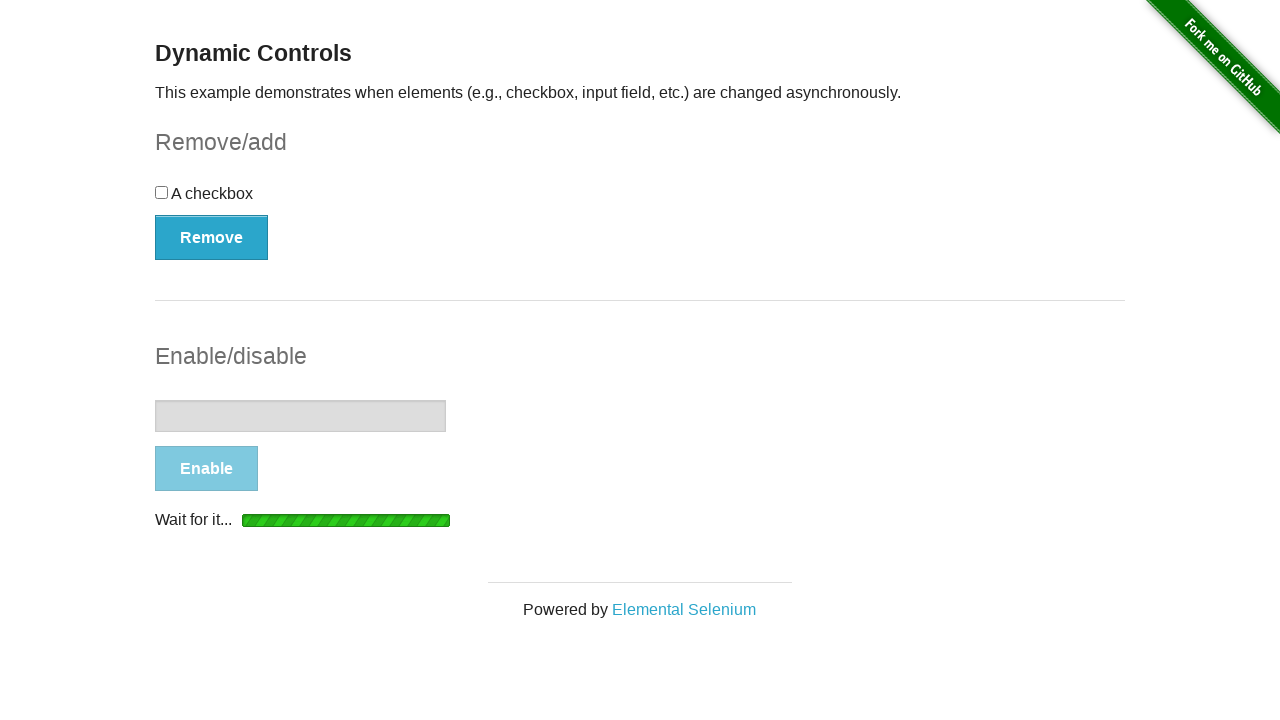

Text input became enabled after loading
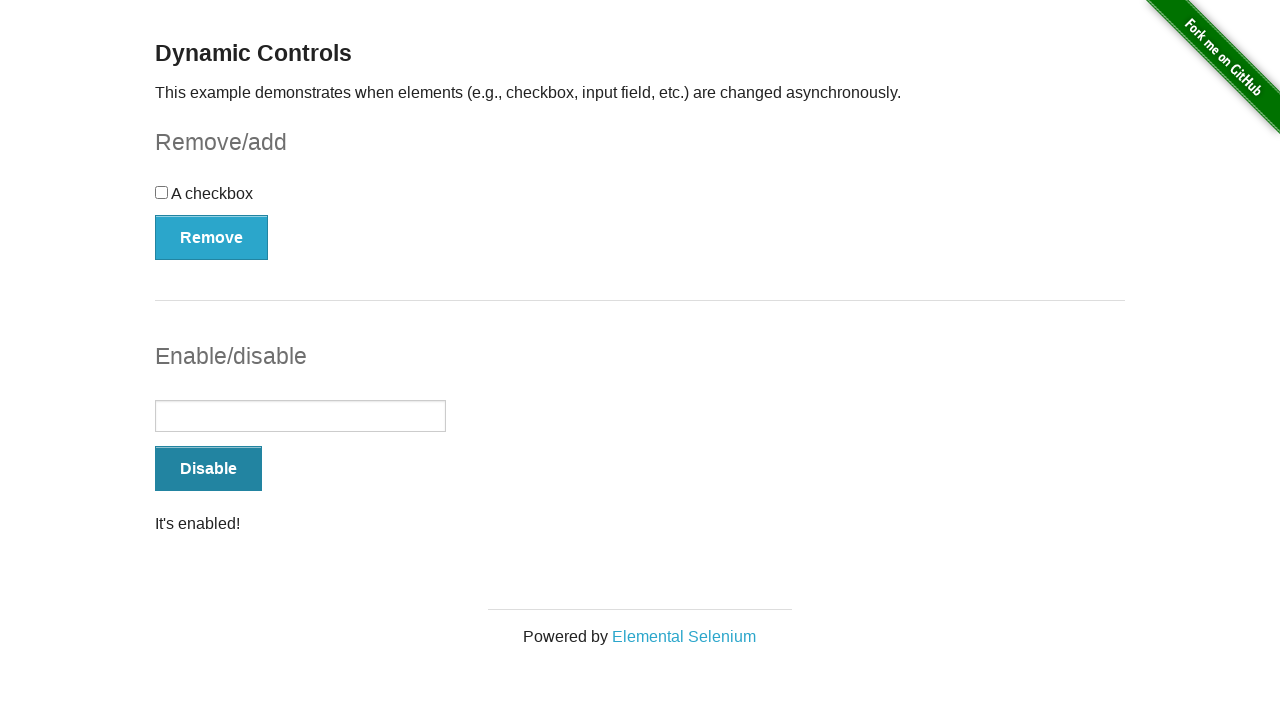

Entered 'Hello' in the enabled text input field on input[type='text']
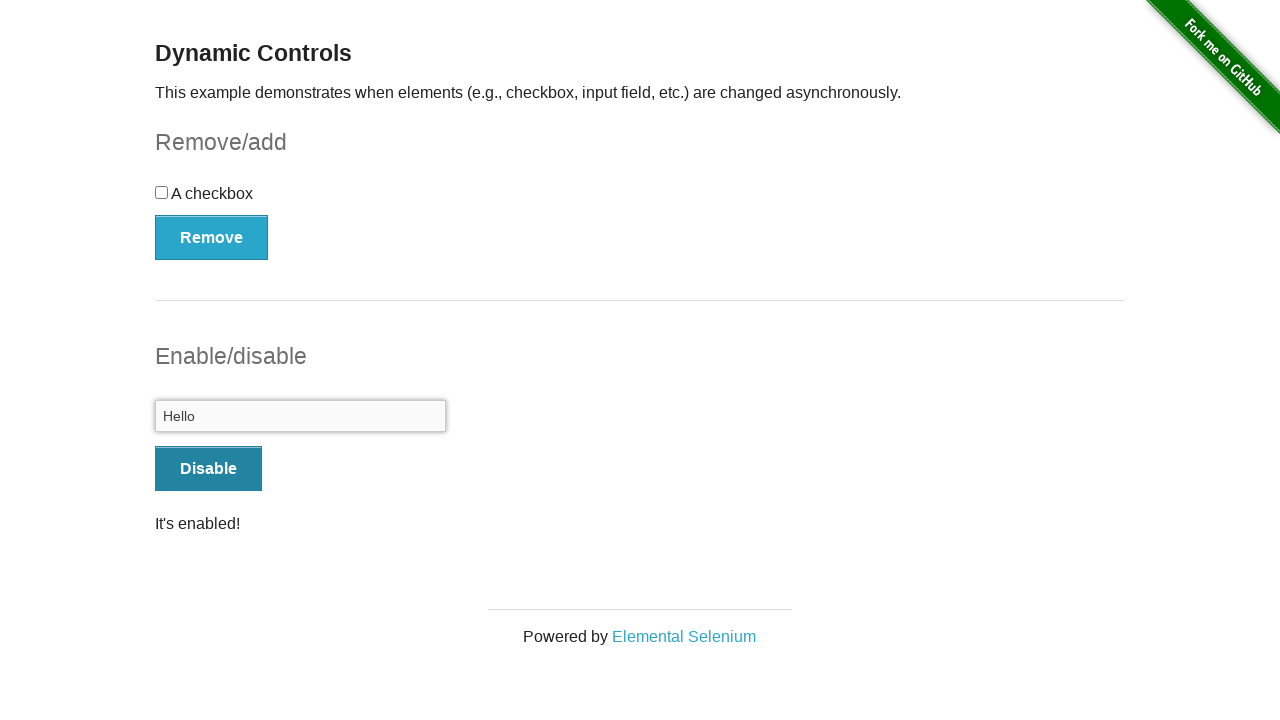

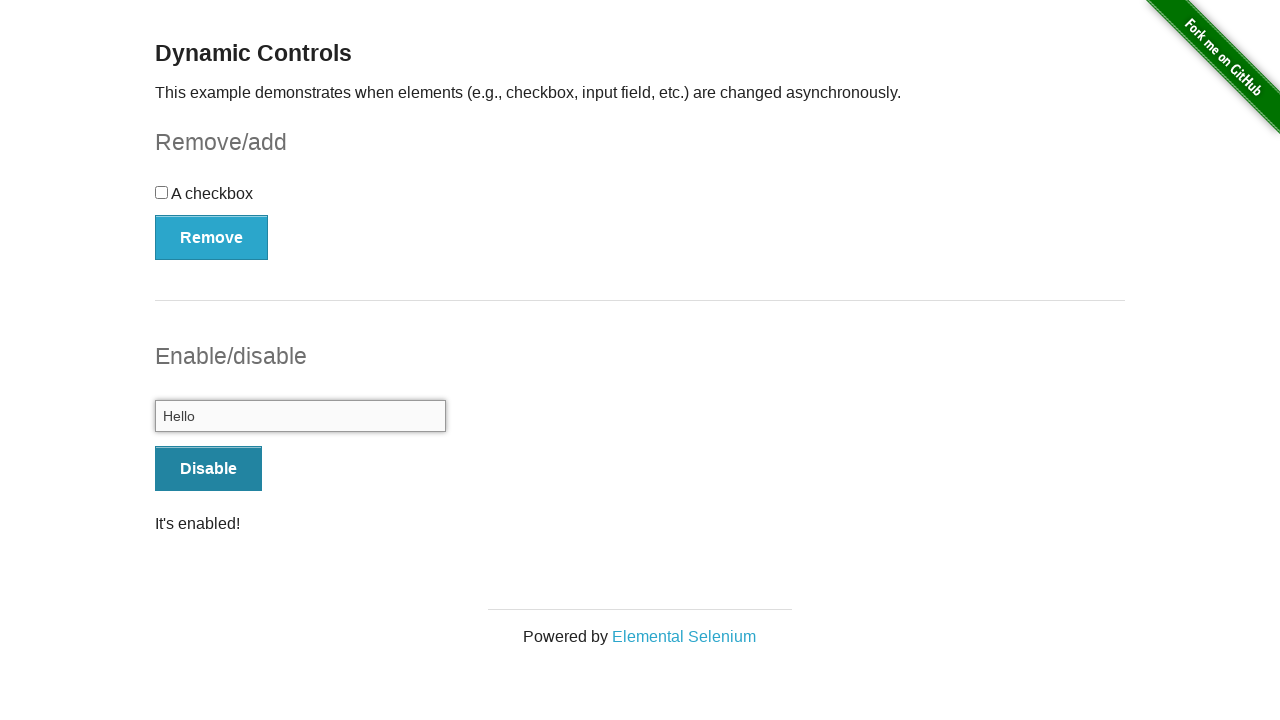